Tests browser navigation methods by navigating to a page, going back, going forward, and refreshing the page while verifying the page title changes appropriately.

Starting URL: https://rahulshettyacademy.com/dropdownsPractise/

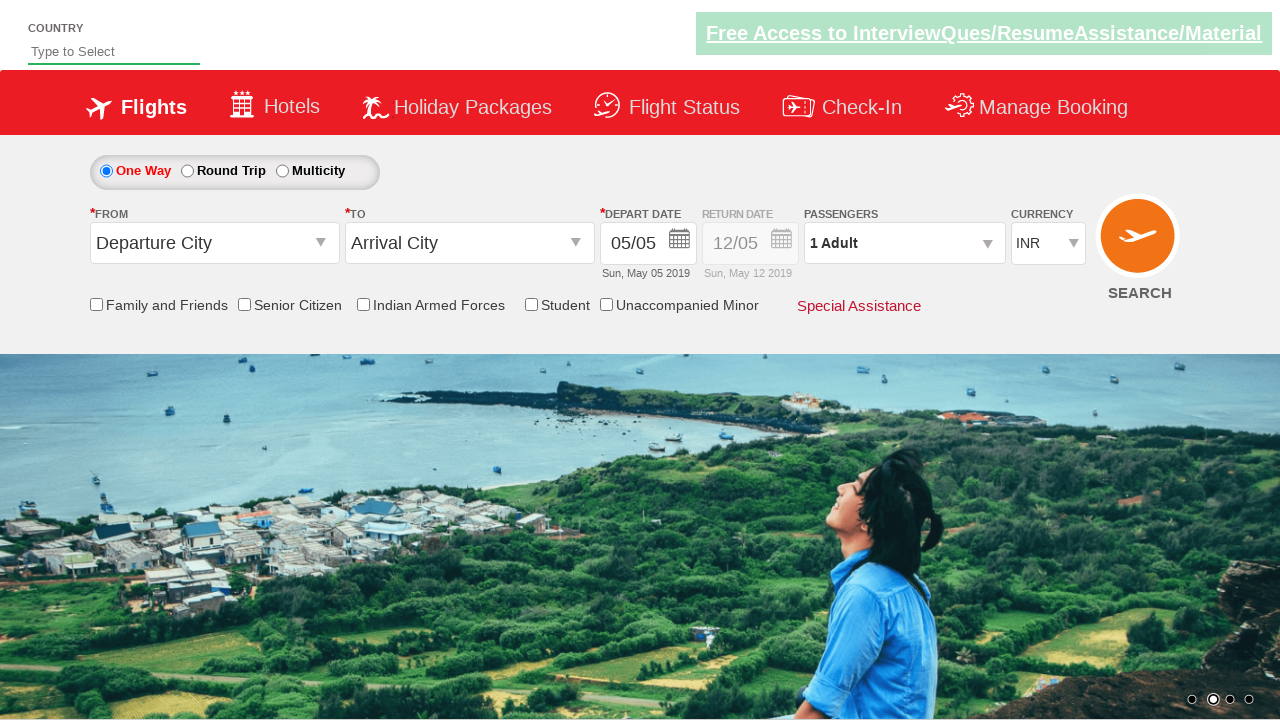

Retrieved initial page title
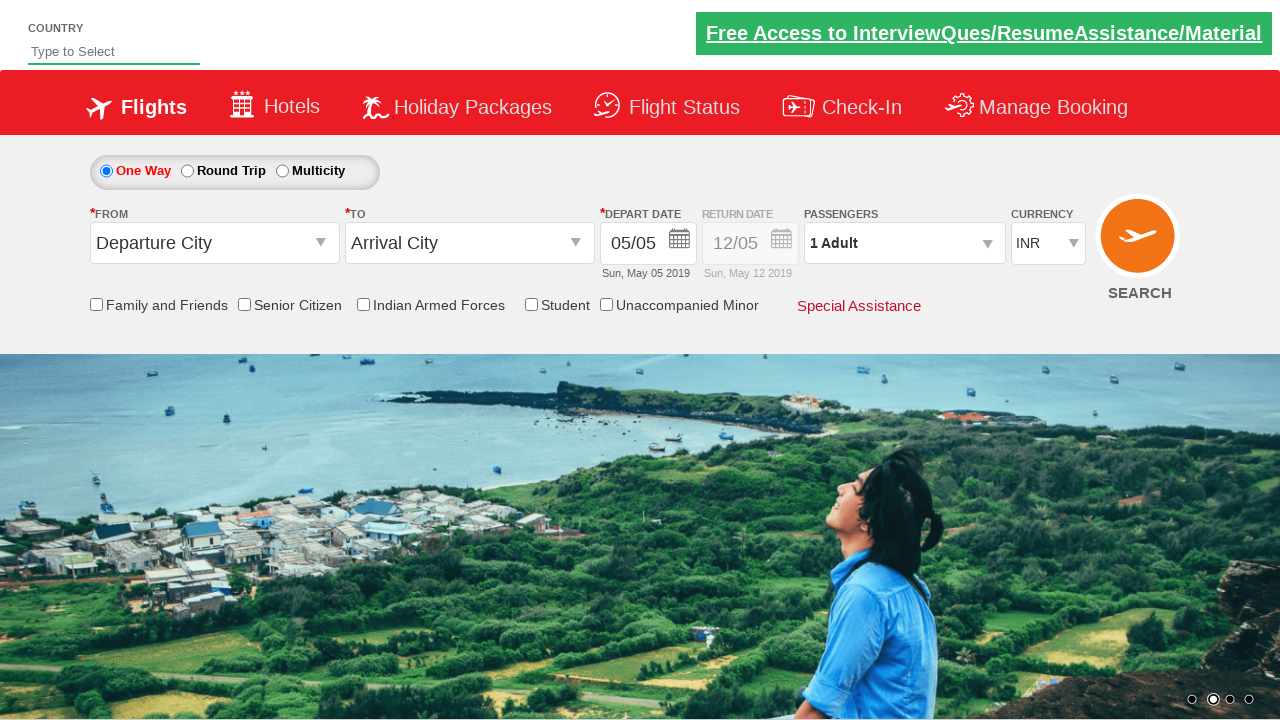

Navigated back to previous page
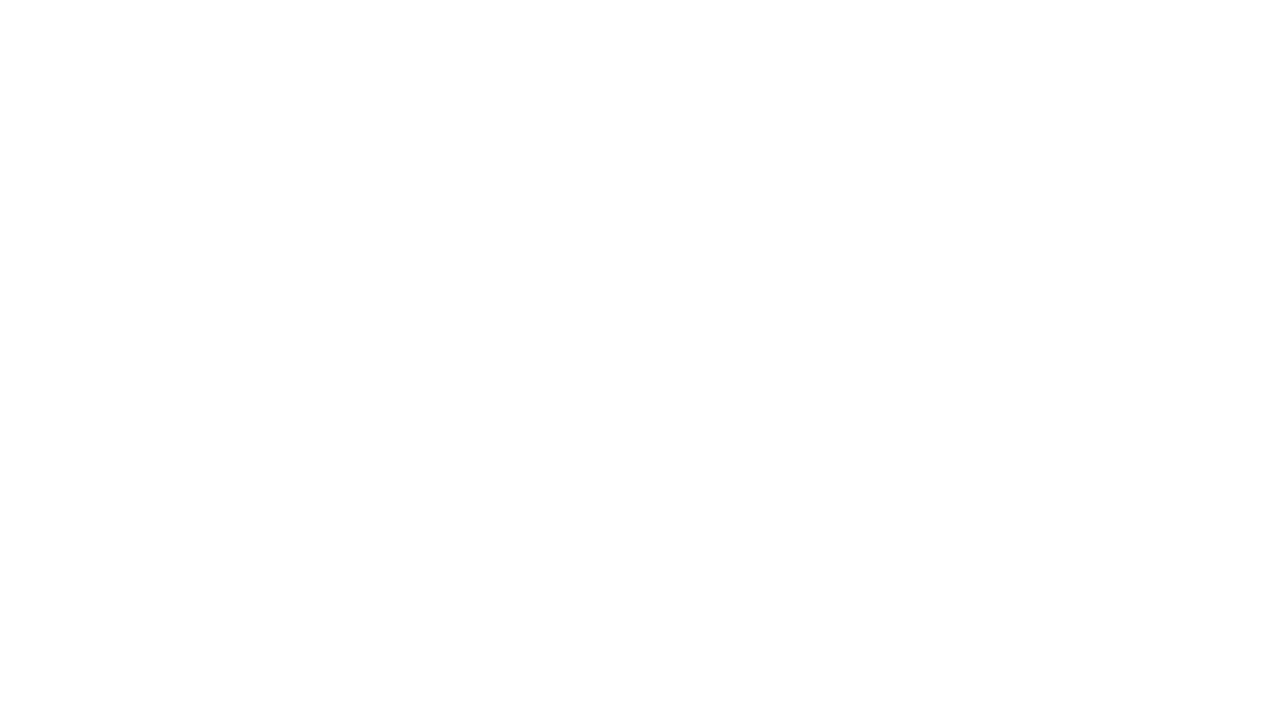

Retrieved page title after back navigation
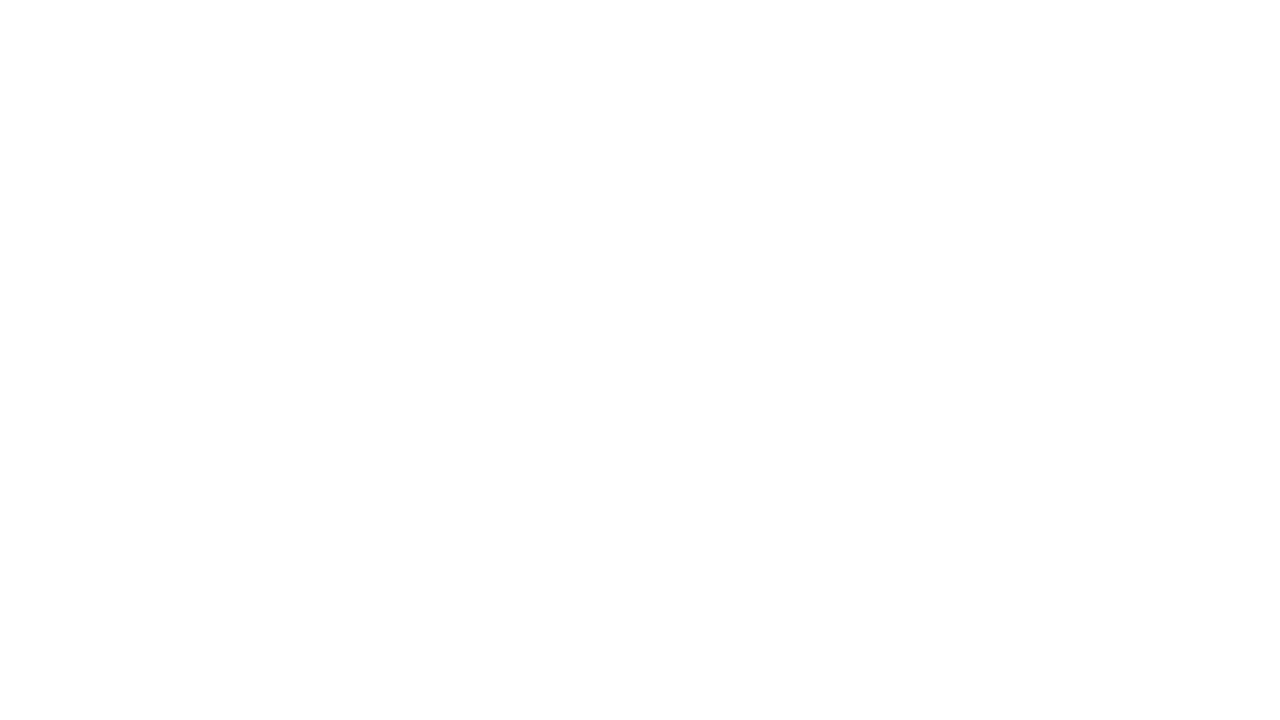

Navigated forward to dropdowns page
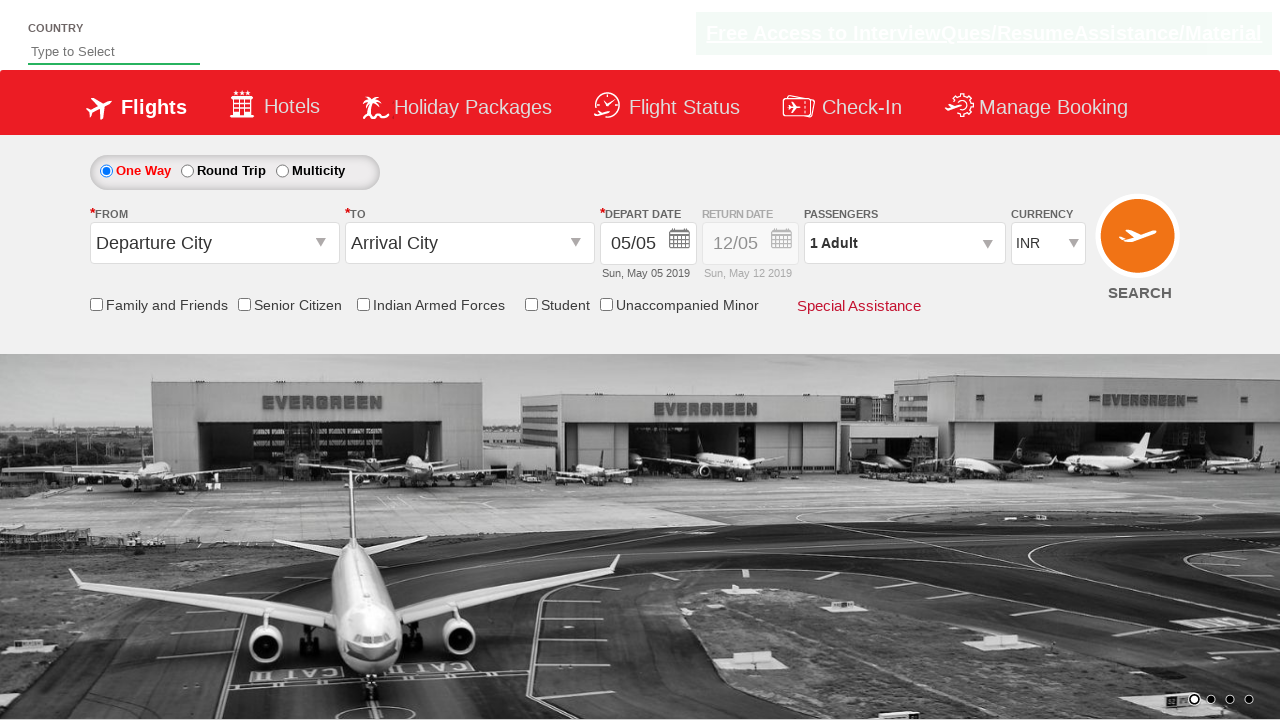

Retrieved page title after forward navigation
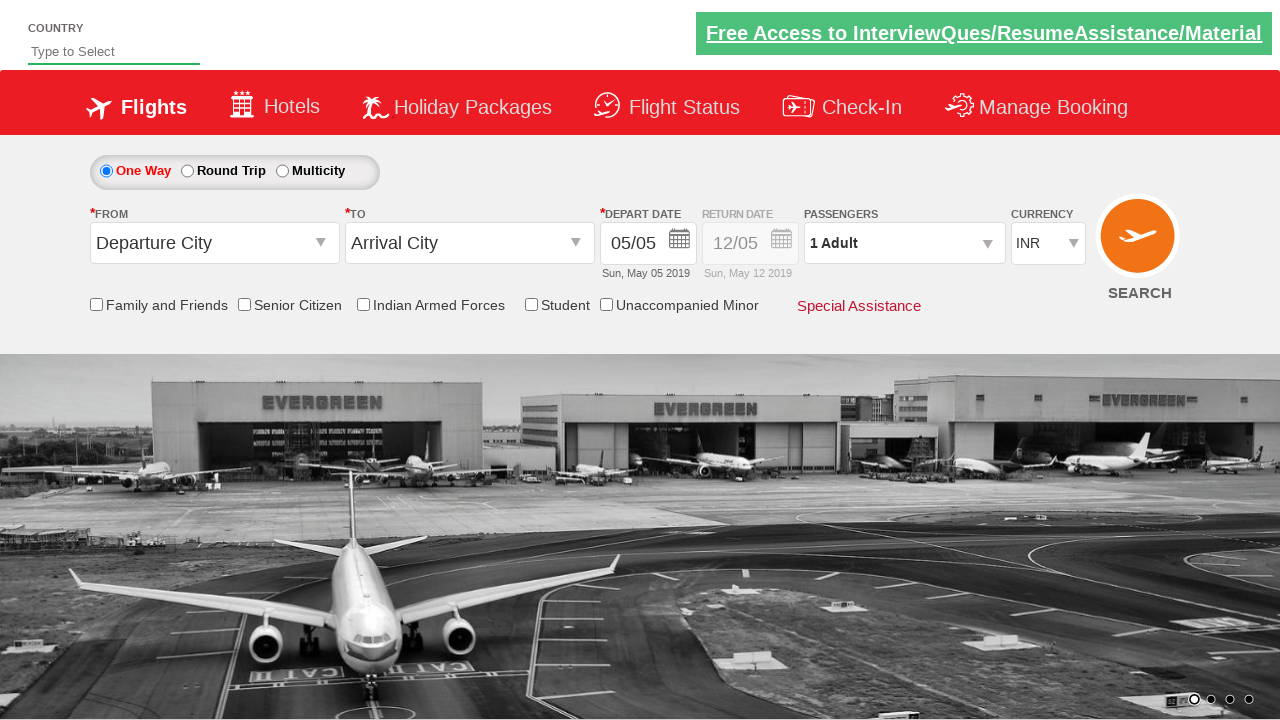

Refreshed the page
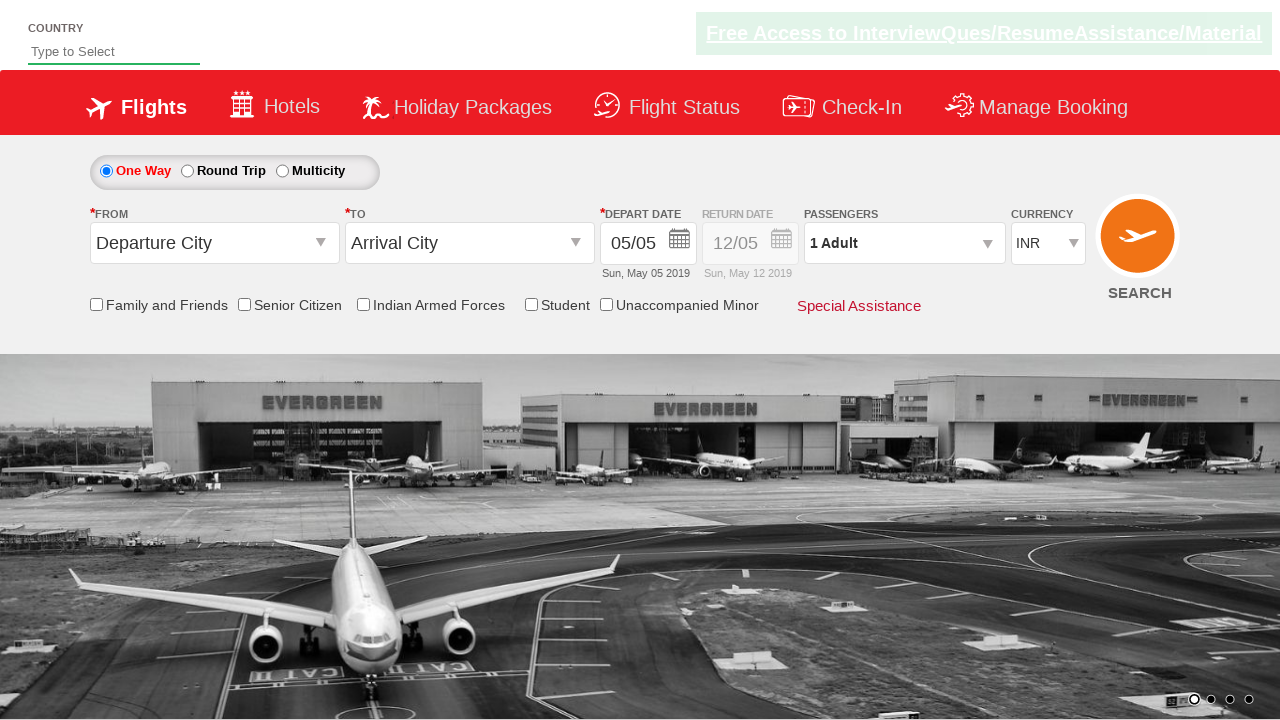

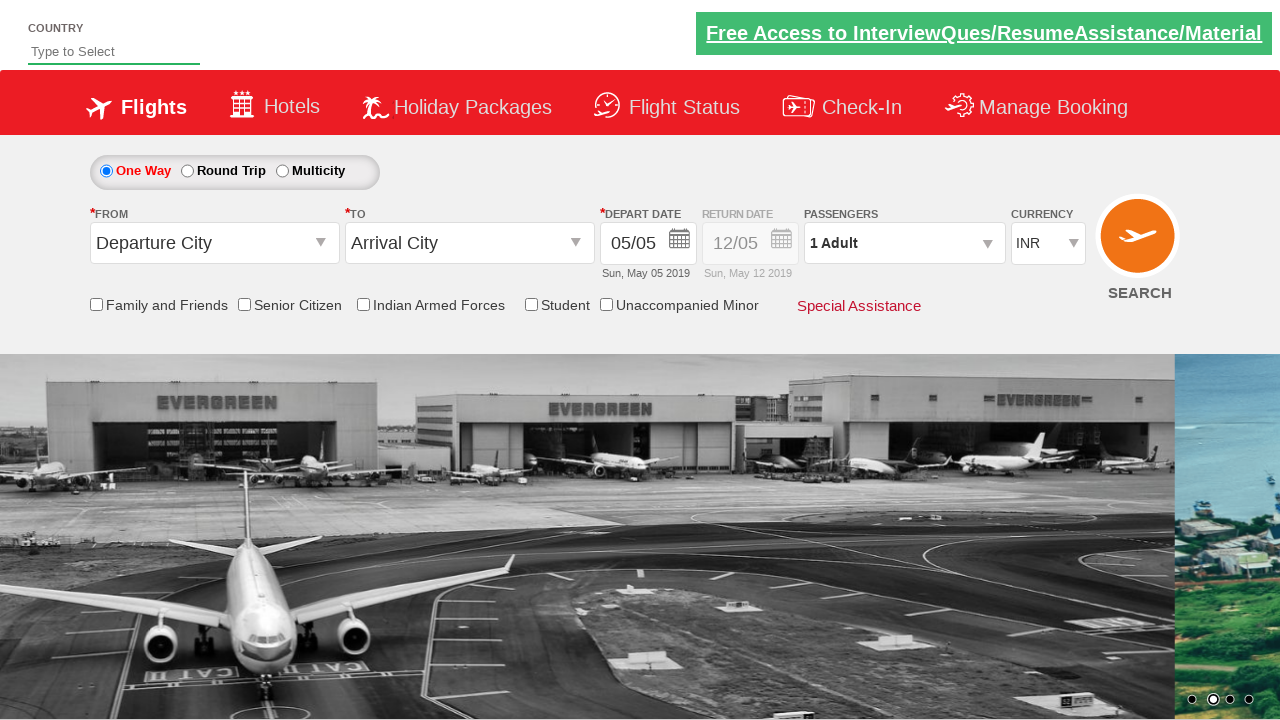